Navigates to the OrangeHRM demo site and verifies the page loads successfully

Starting URL: https://opensource-demo.orangehrmlive.com/

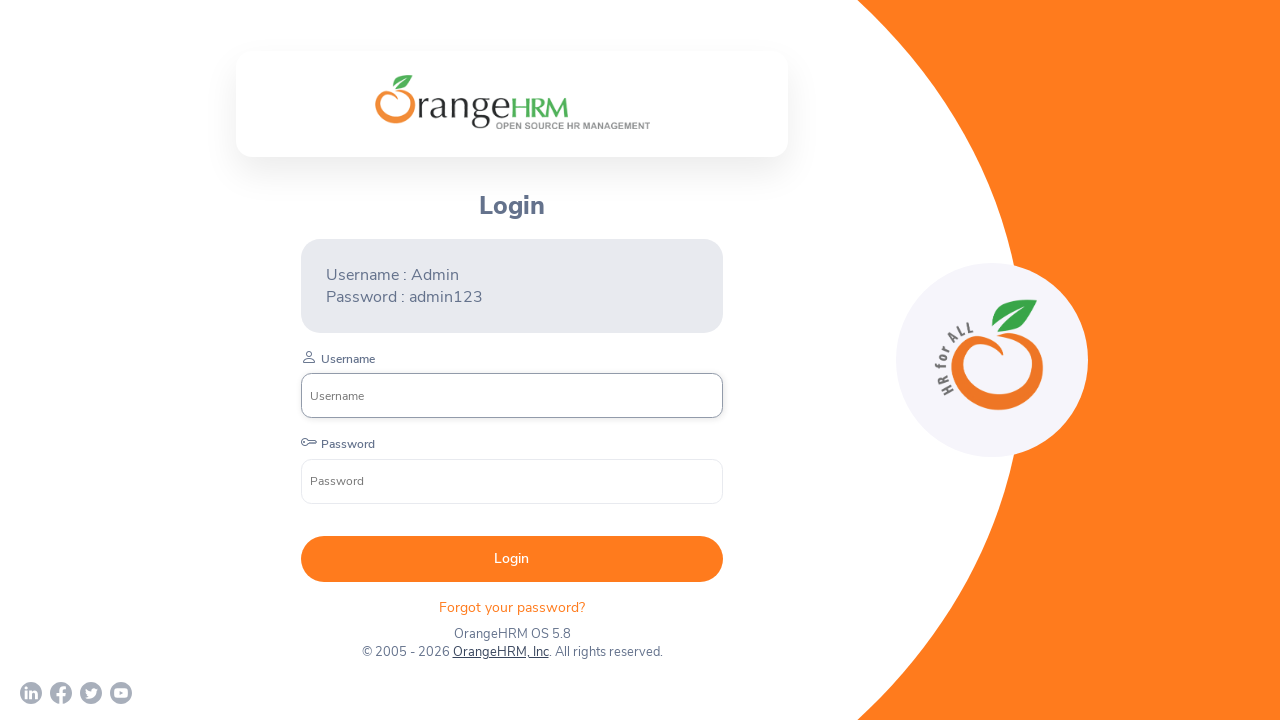

Waited for page to reach networkidle state - OrangeHRM demo site fully loaded
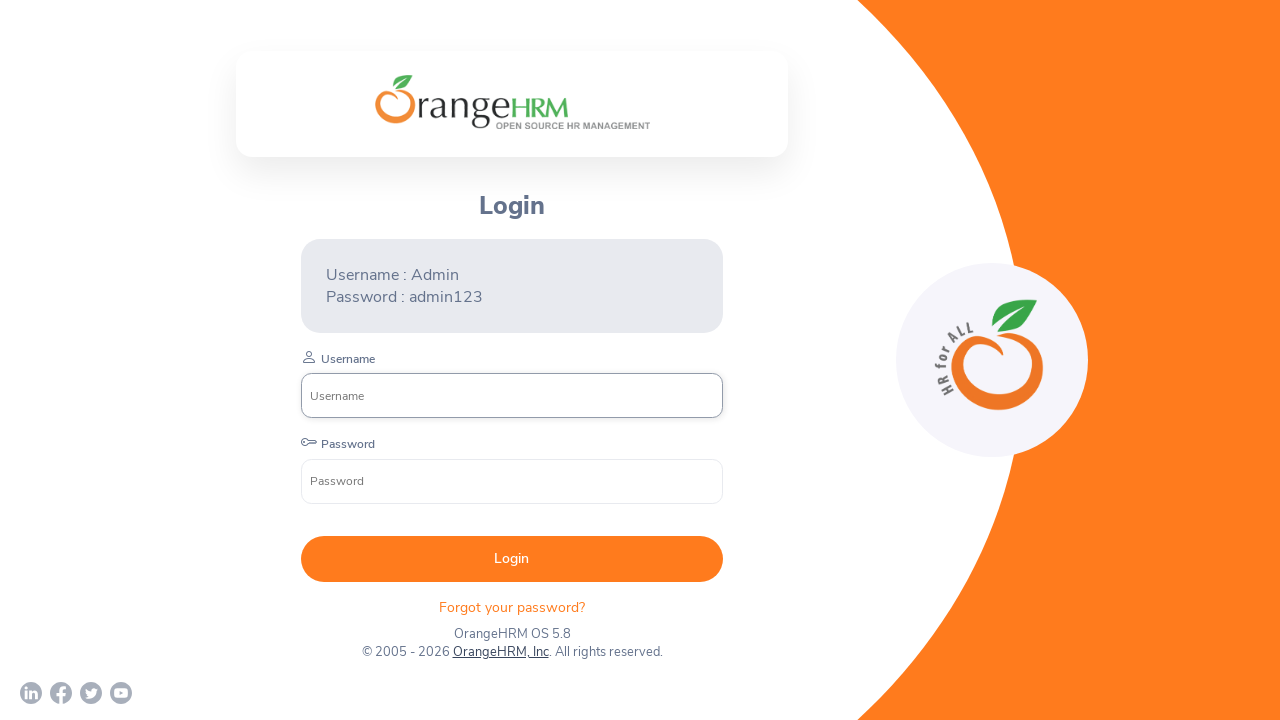

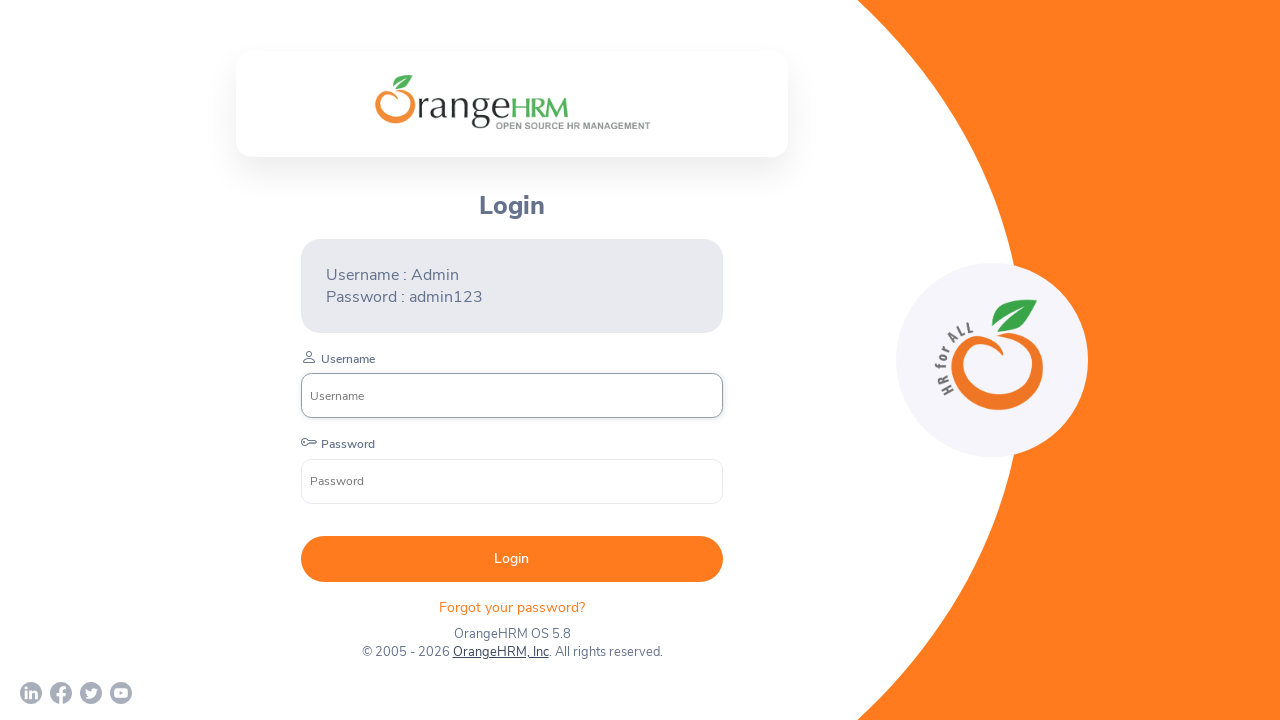